Tests the search functionality on Python.org by entering "pycon" in the search box and submitting the search to verify results are returned.

Starting URL: https://www.python.org

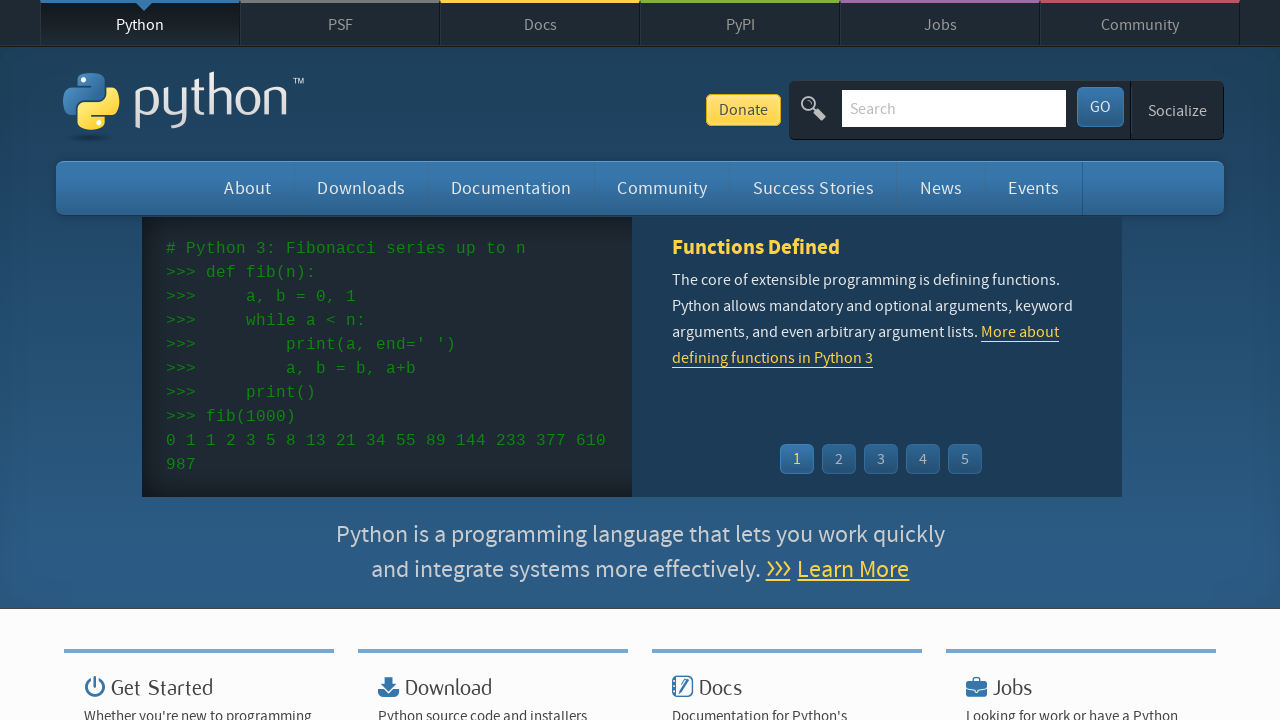

Verified page title contains 'Python'
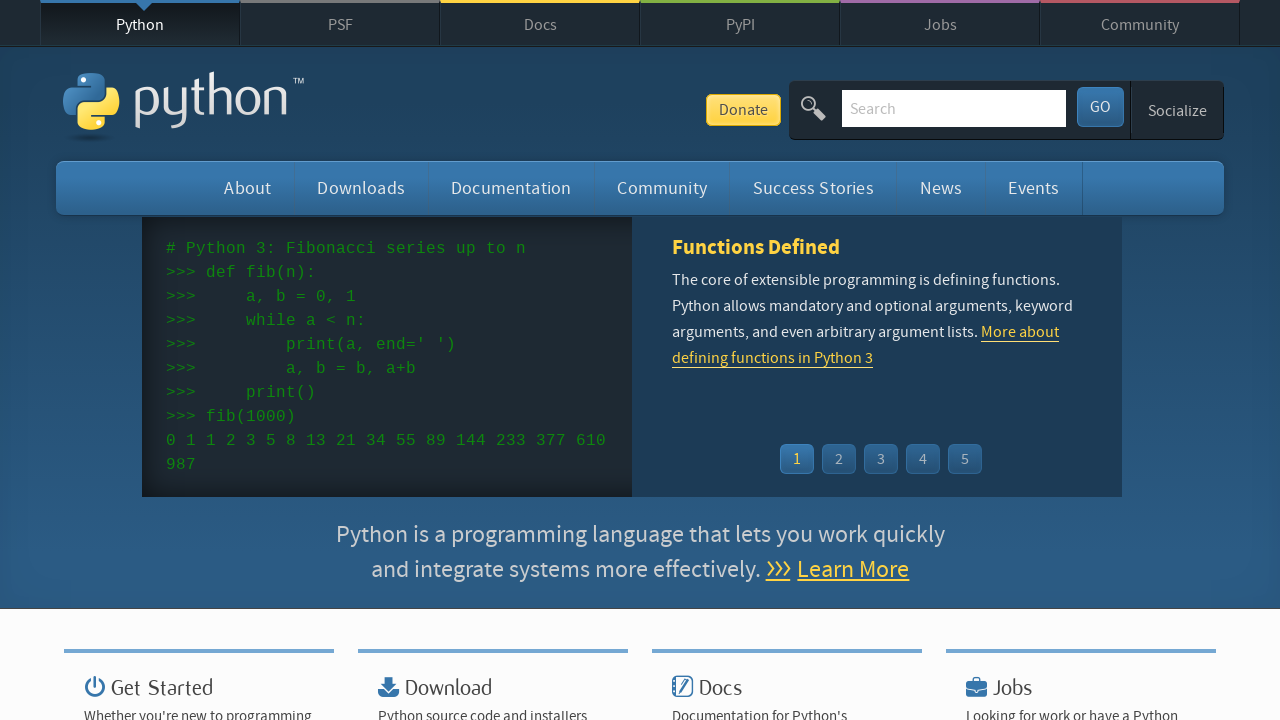

Filled search box with 'pycon' on input[name='q']
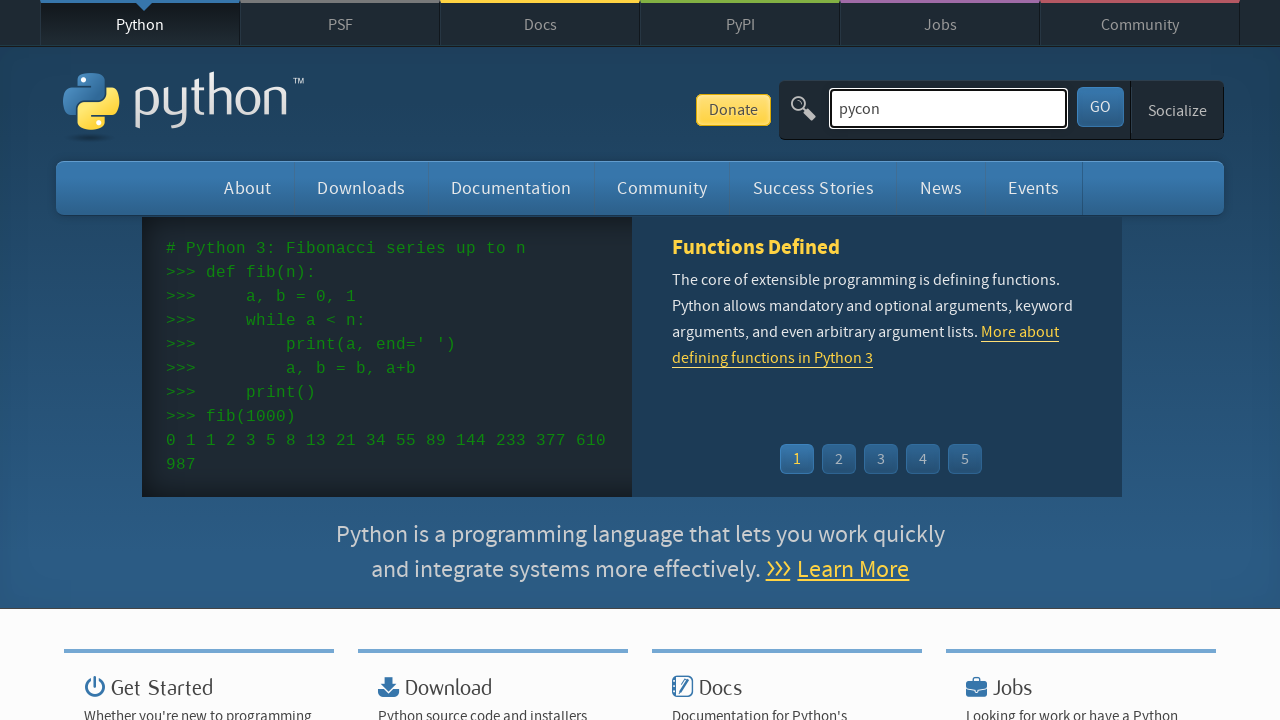

Pressed Enter to submit search on input[name='q']
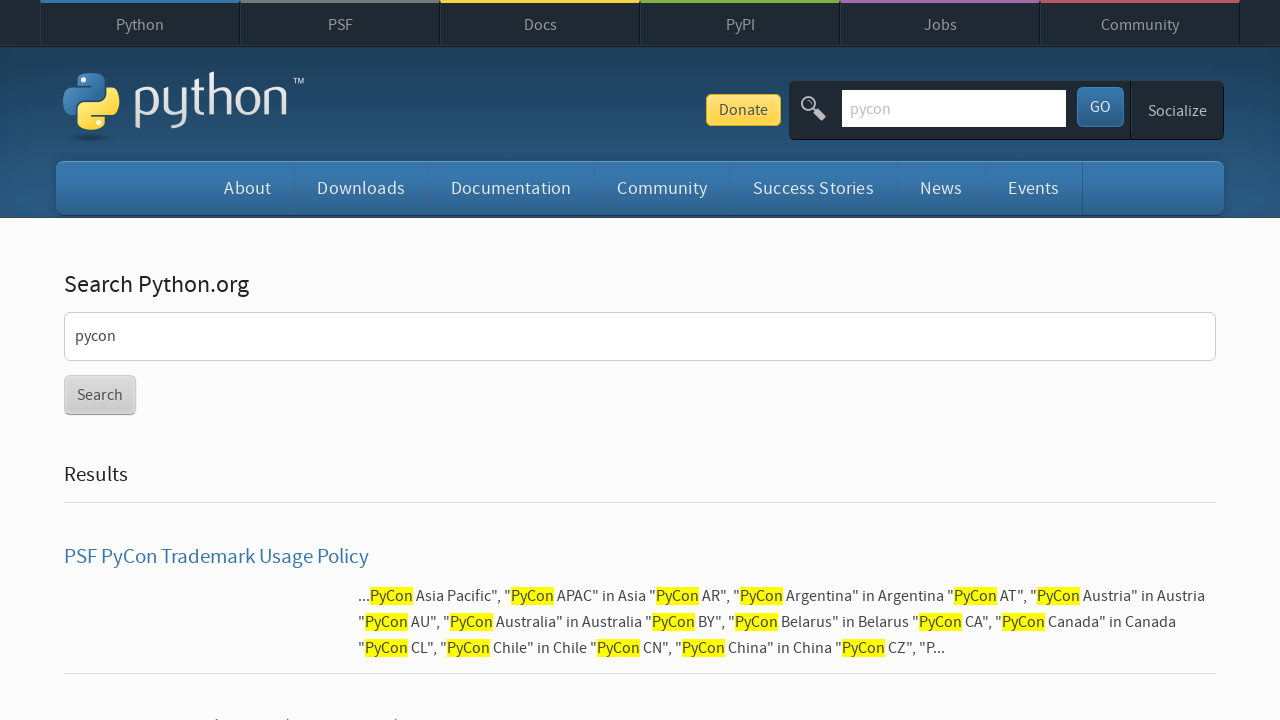

Waited for search results to load
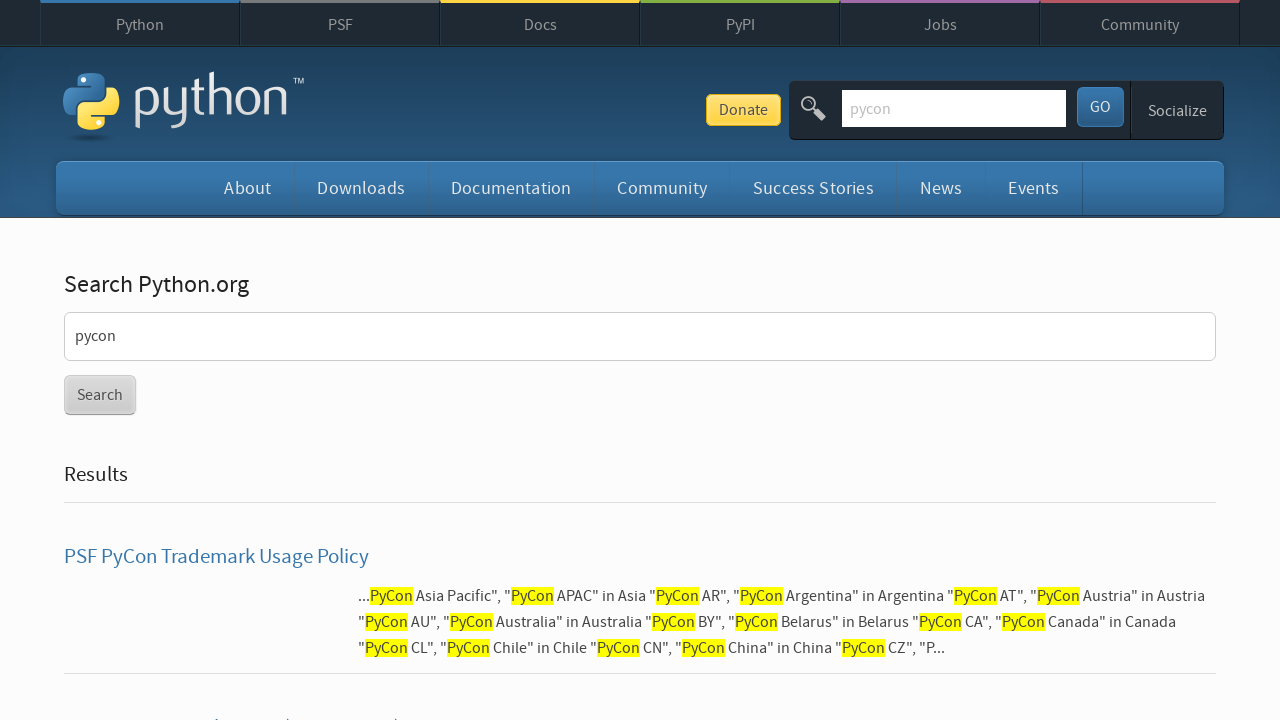

Verified search results were returned (no 'No results found' message)
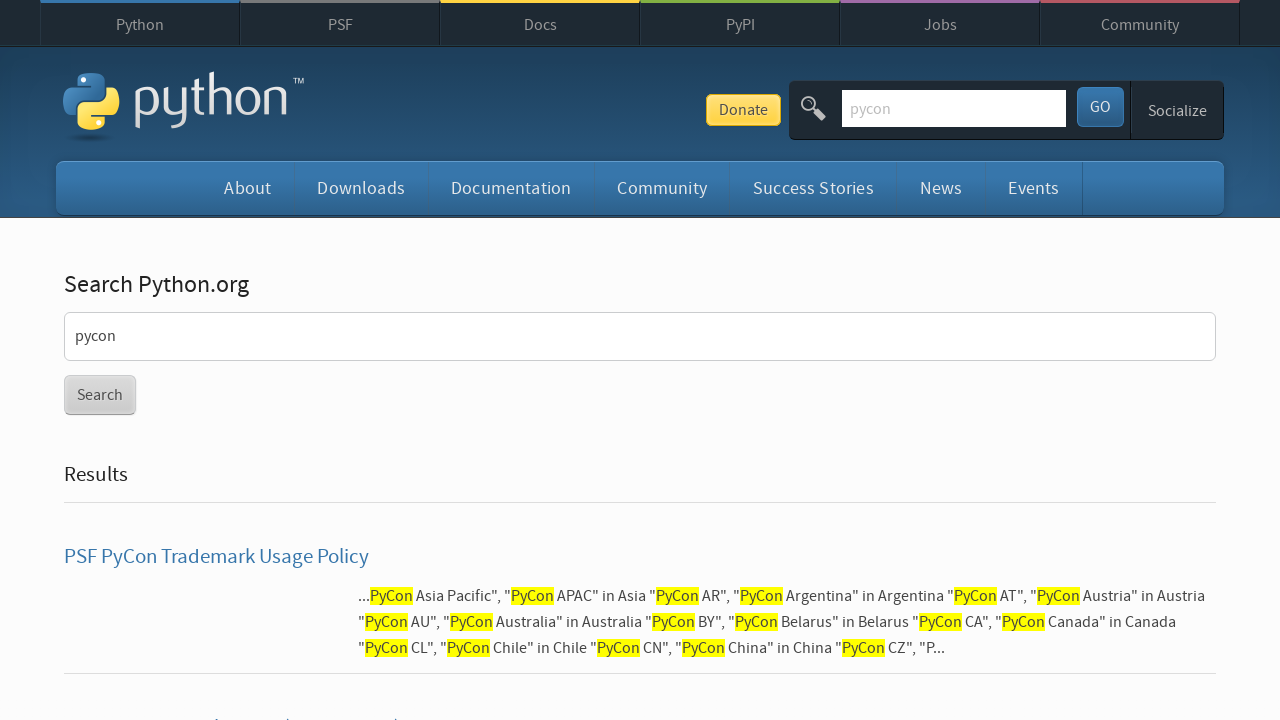

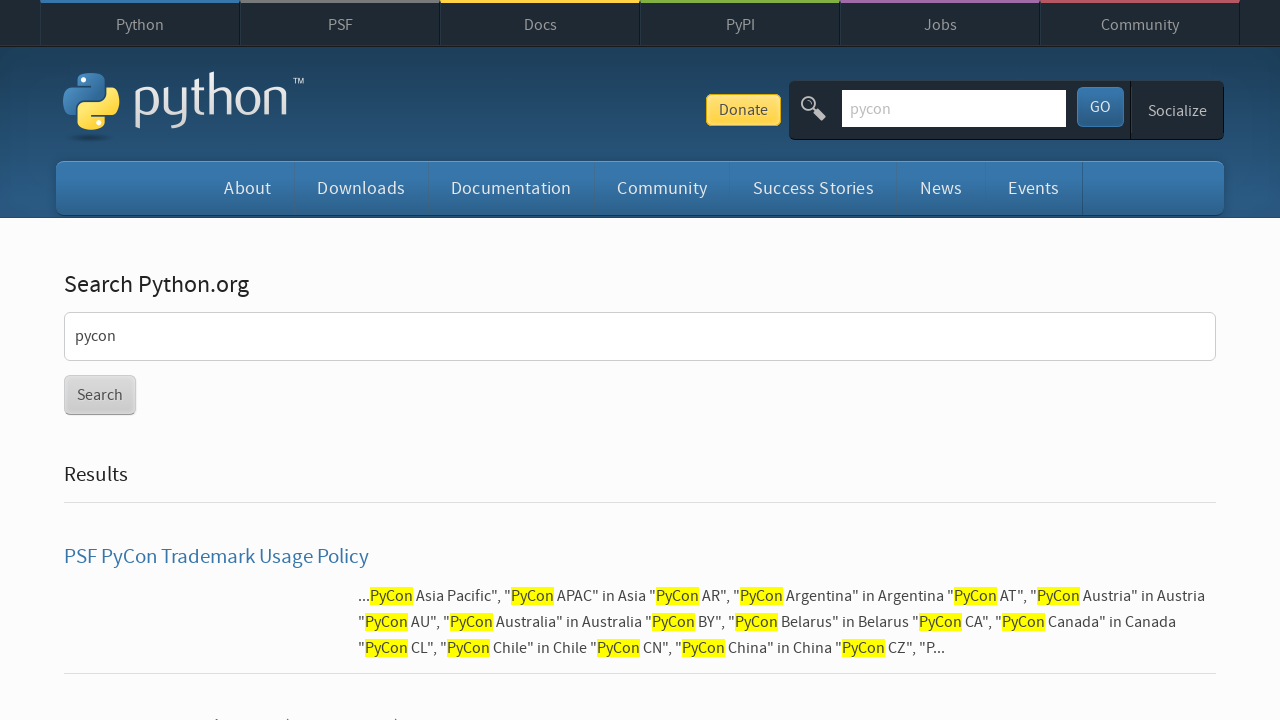